Adds a Sony Vaio i5 laptop product to cart and verifies it appears in the shopping cart

Starting URL: https://www.demoblaze.com/

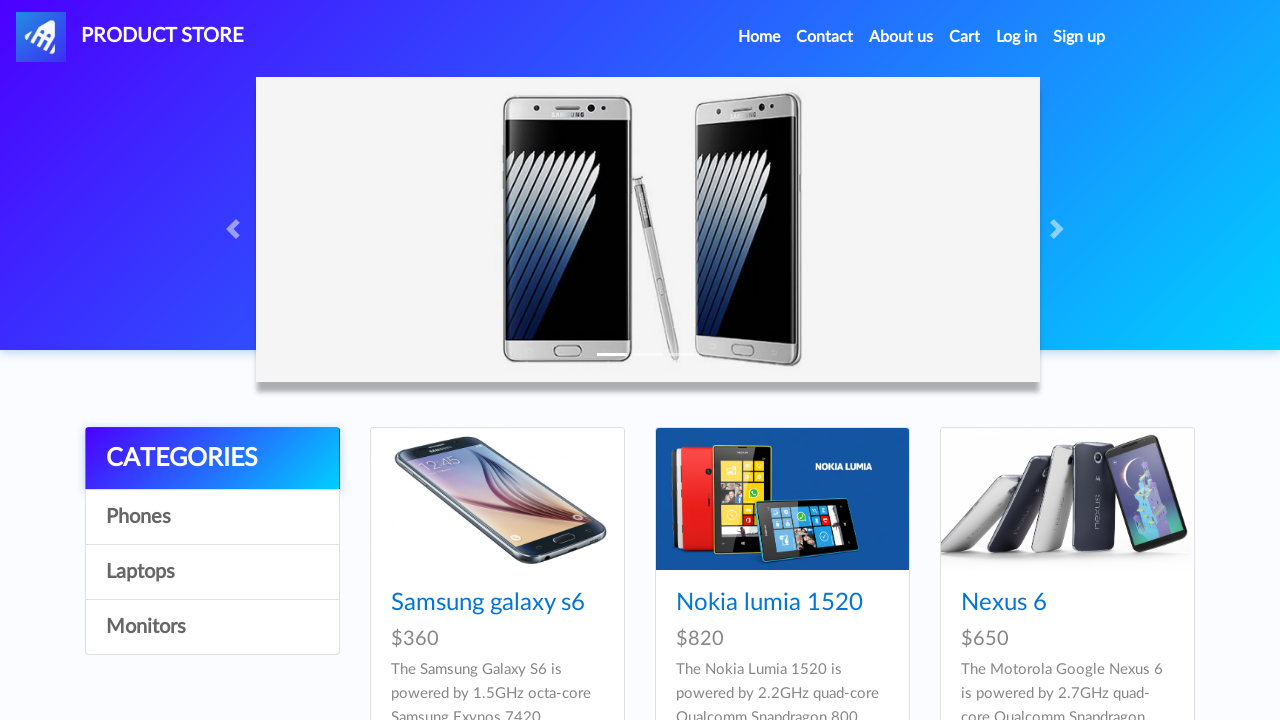

Waited for product list to load (.hrefch selector)
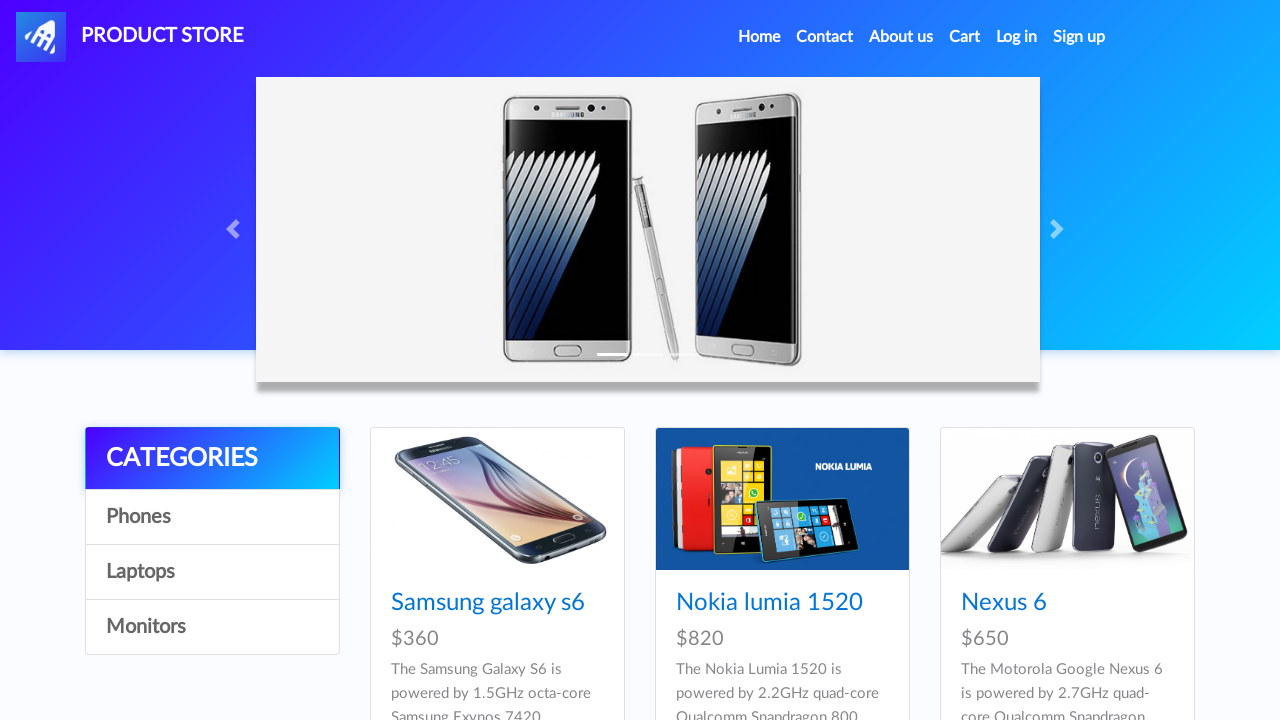

Waited 1000ms for products to fully render
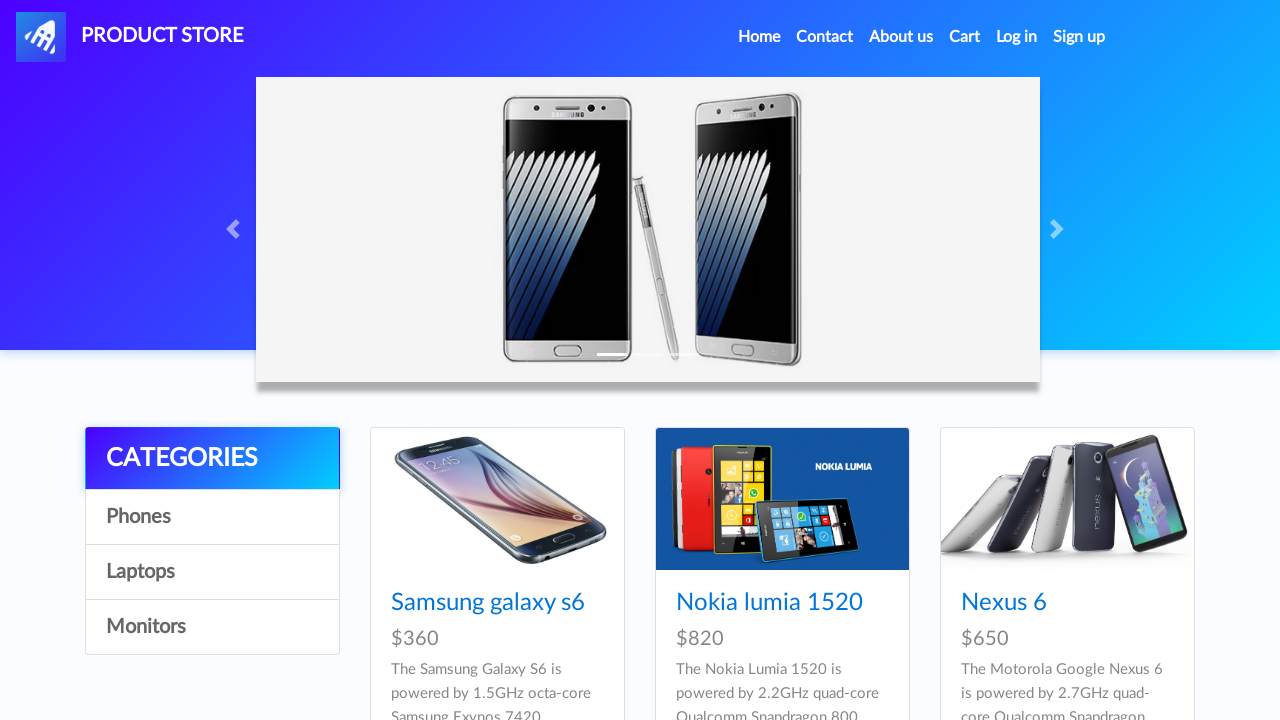

Located all product elements
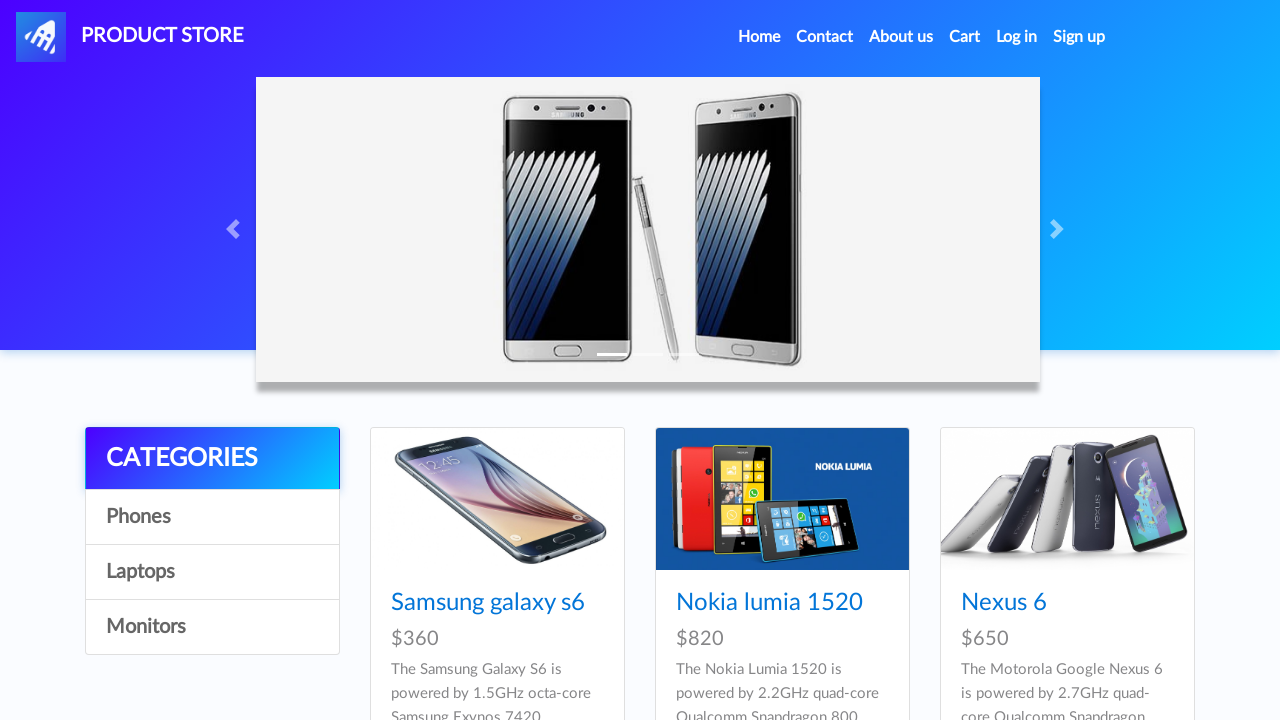

Clicked on Sony Vaio i5 product at (739, 361) on .hrefch >> nth=7
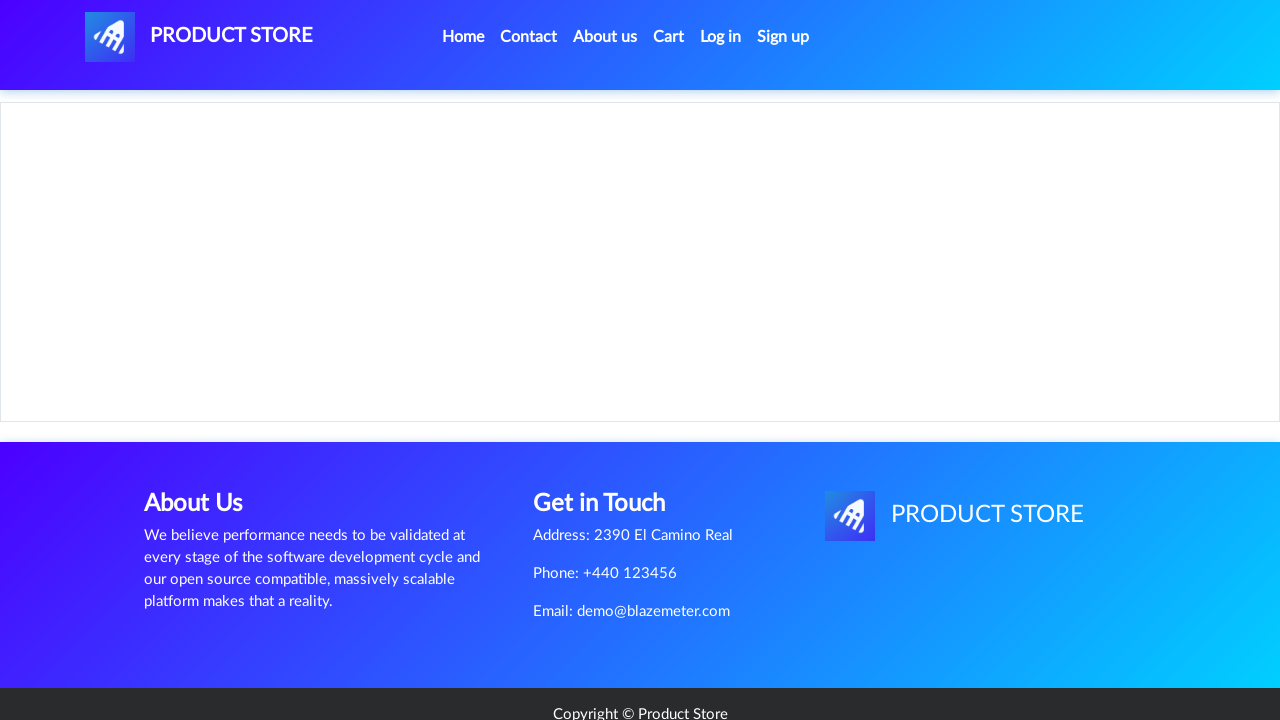

Waited for product page to load (.btn-success selector visible)
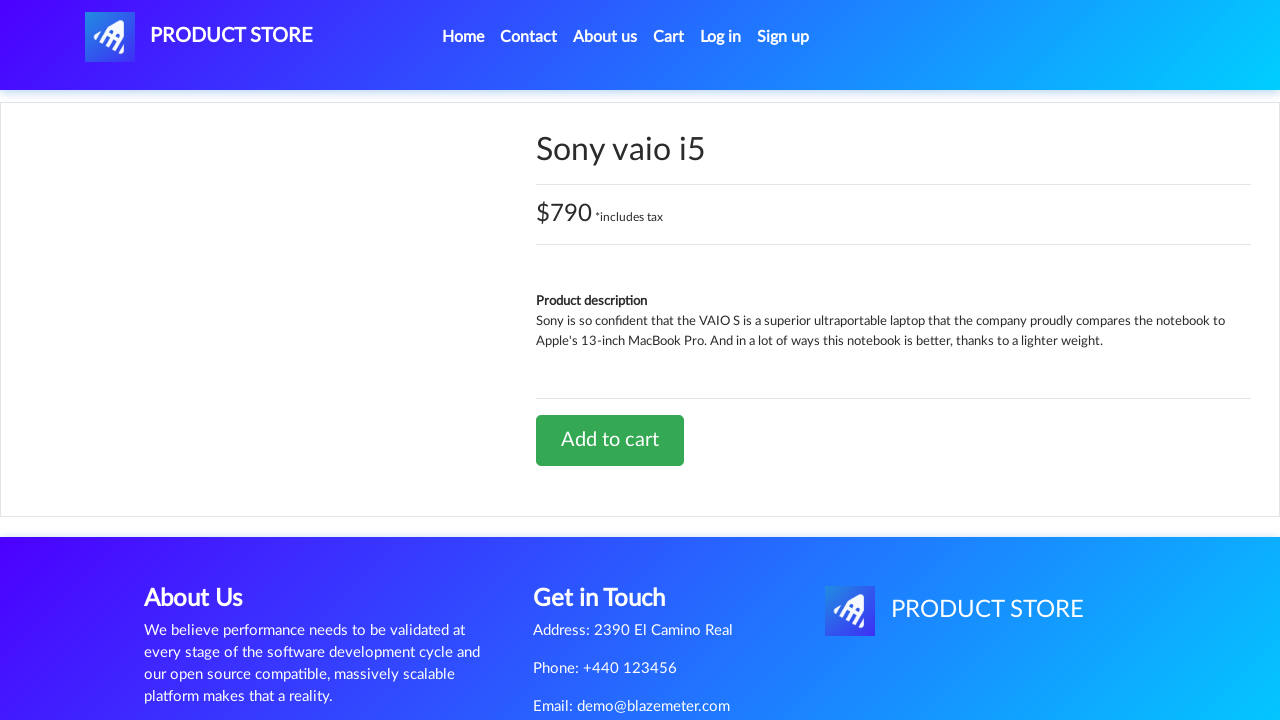

Waited 1000ms for product page to fully render
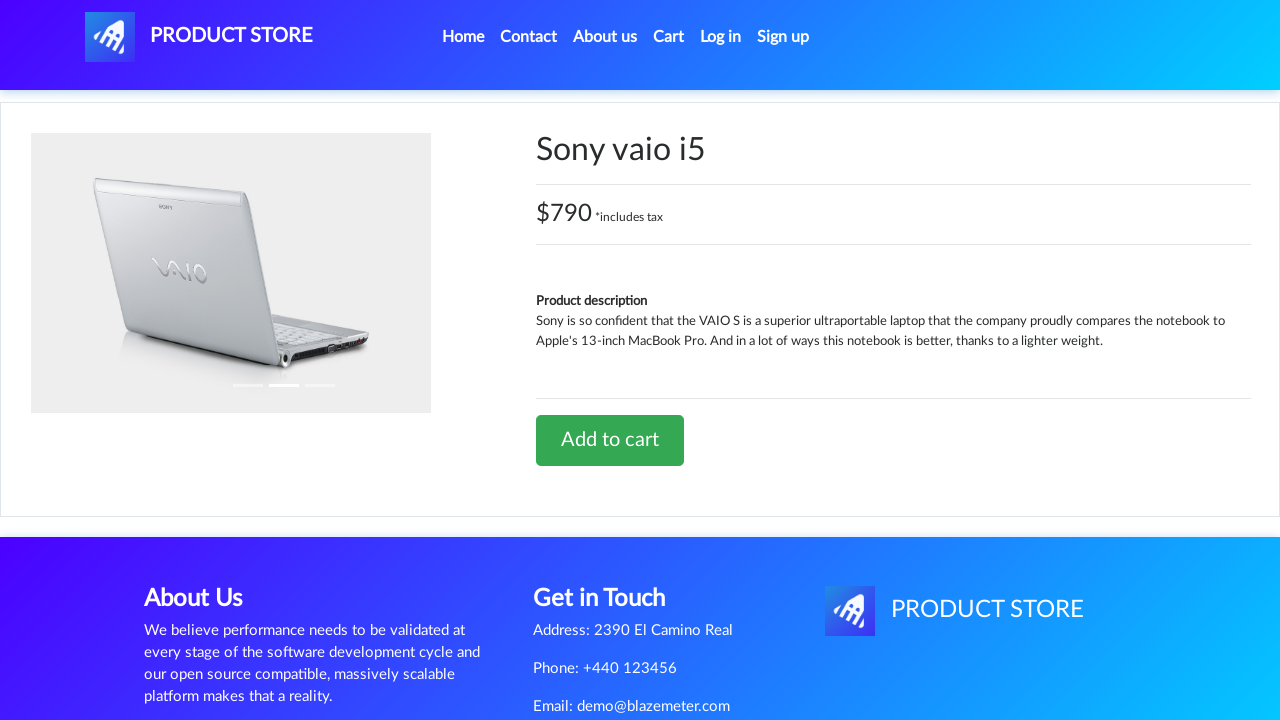

Clicked 'Add to cart' button at (610, 440) on .btn-success
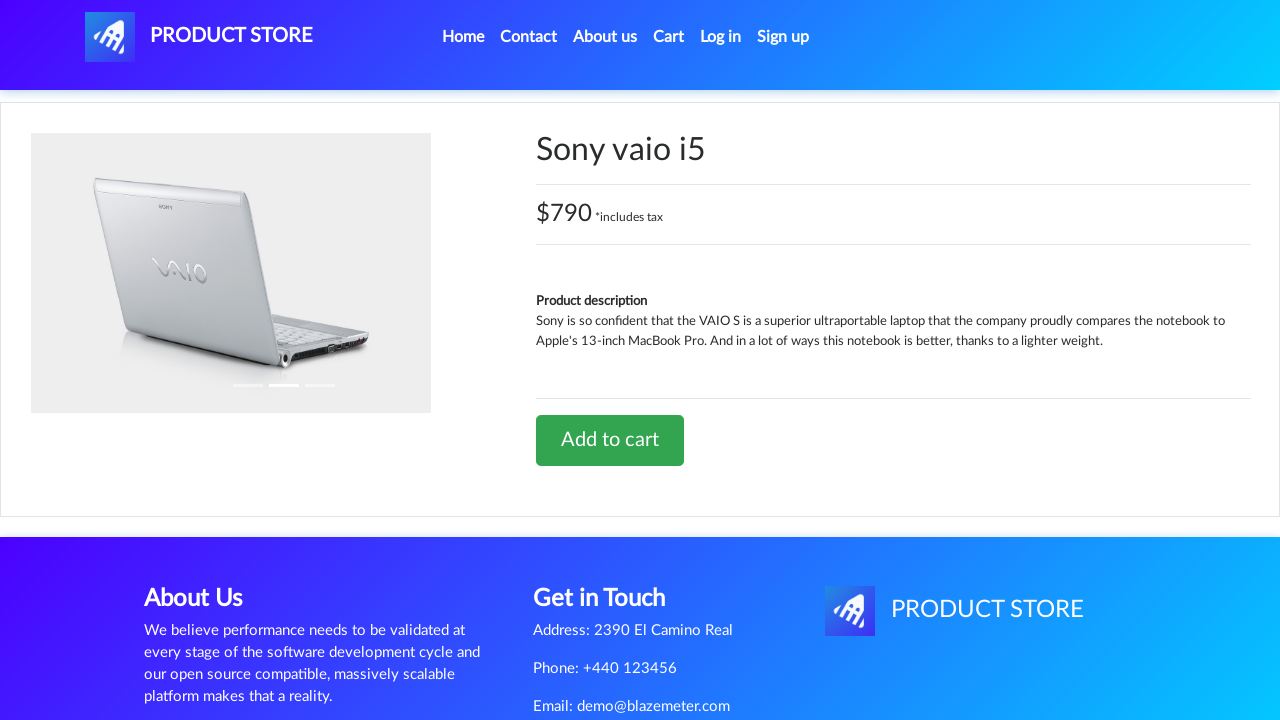

Waited 1000ms for alert dialog to appear
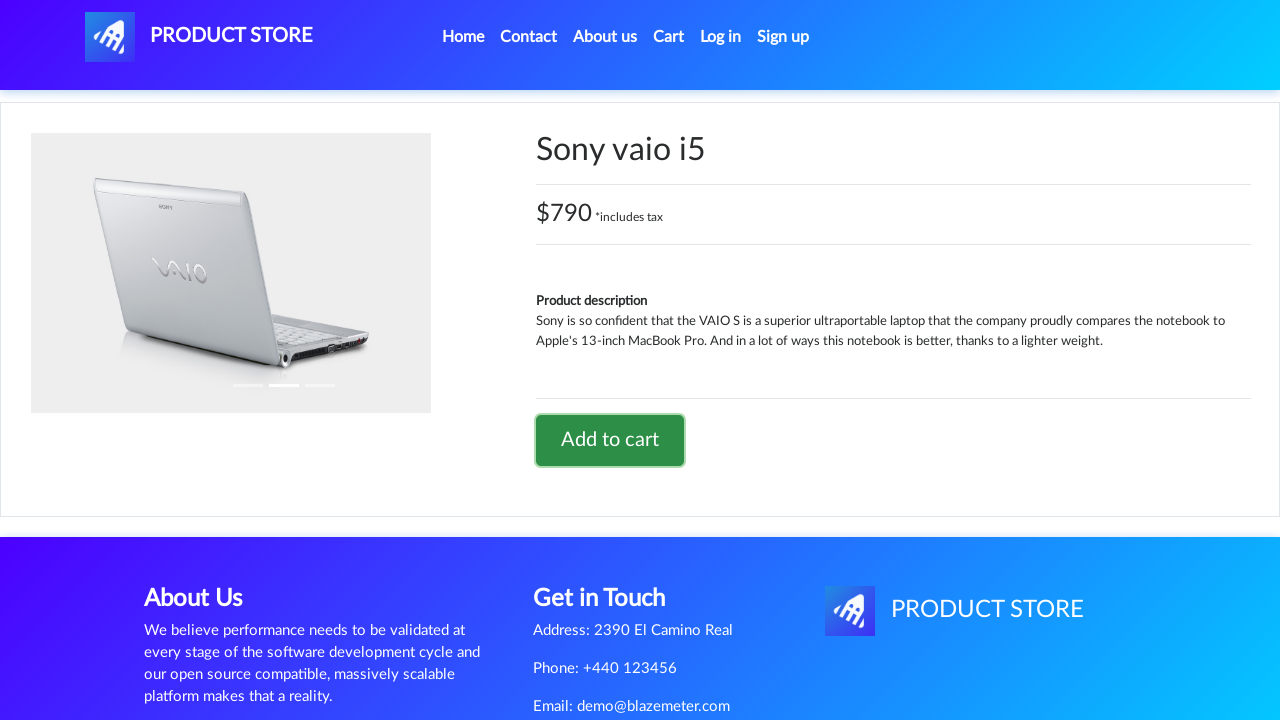

Set up alert handler to accept dialogs
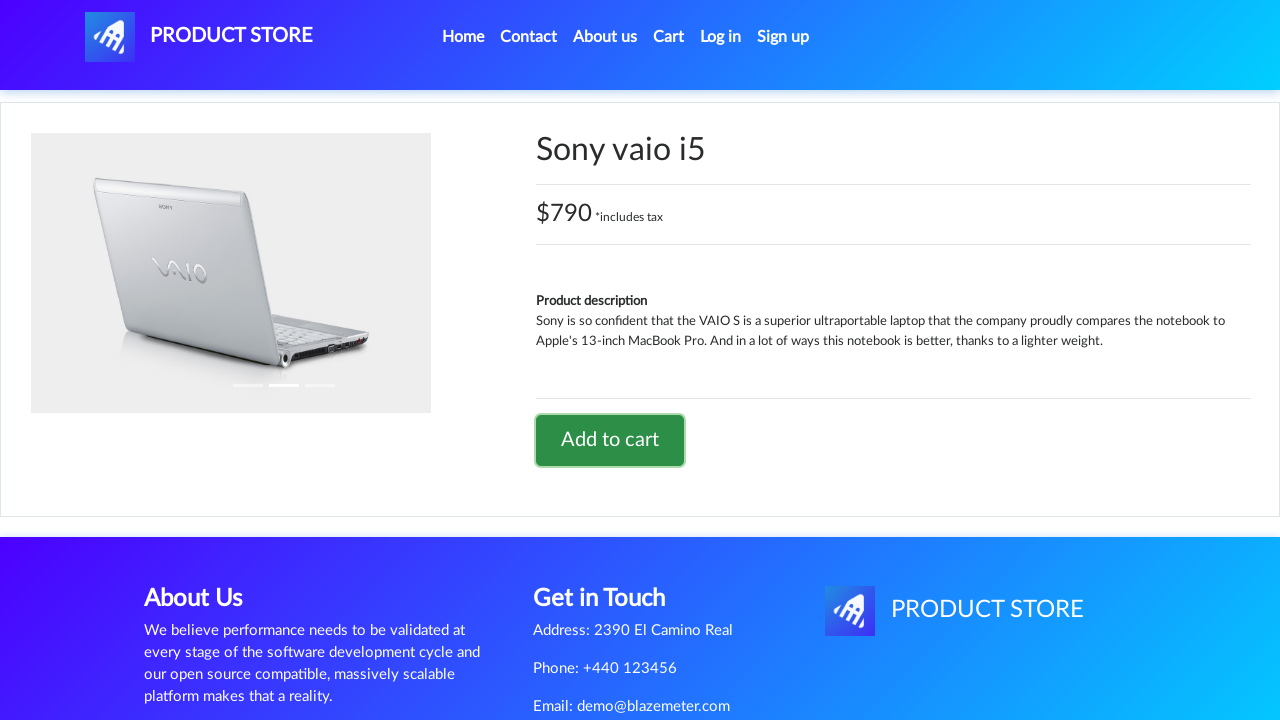

Waited 500ms for alert to be processed
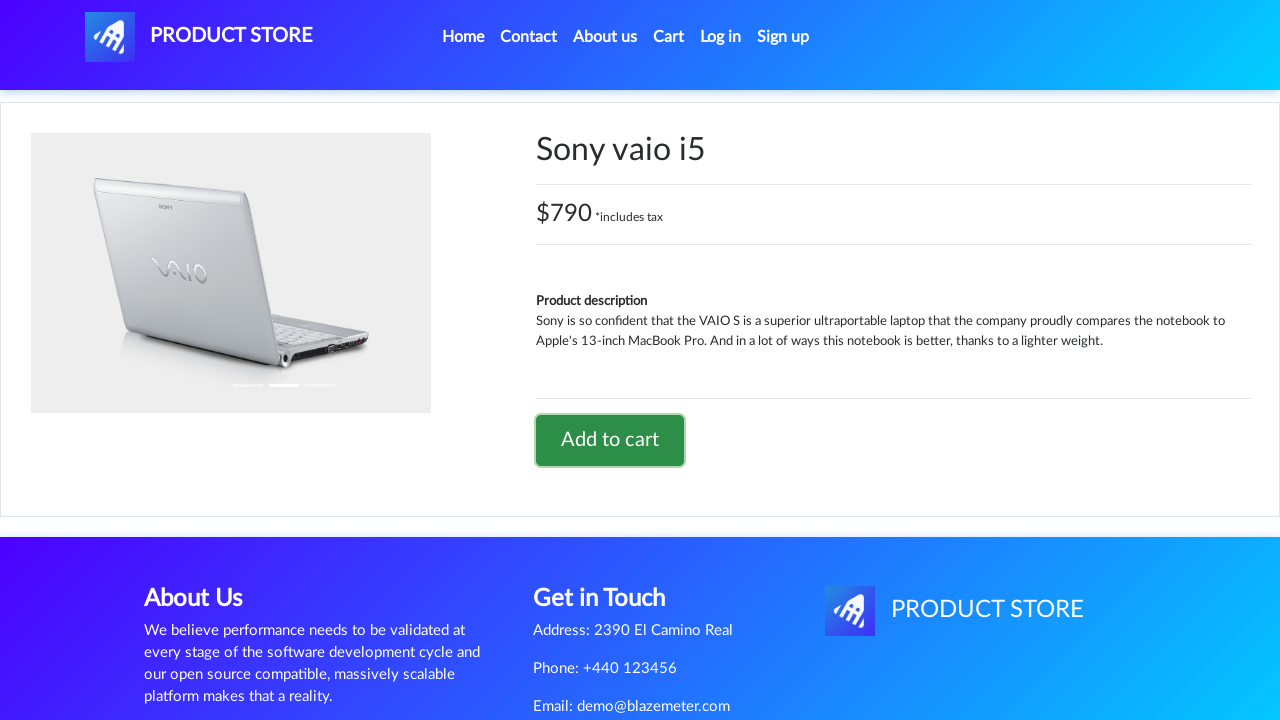

Clicked cart button to navigate to shopping cart at (669, 37) on #cartur
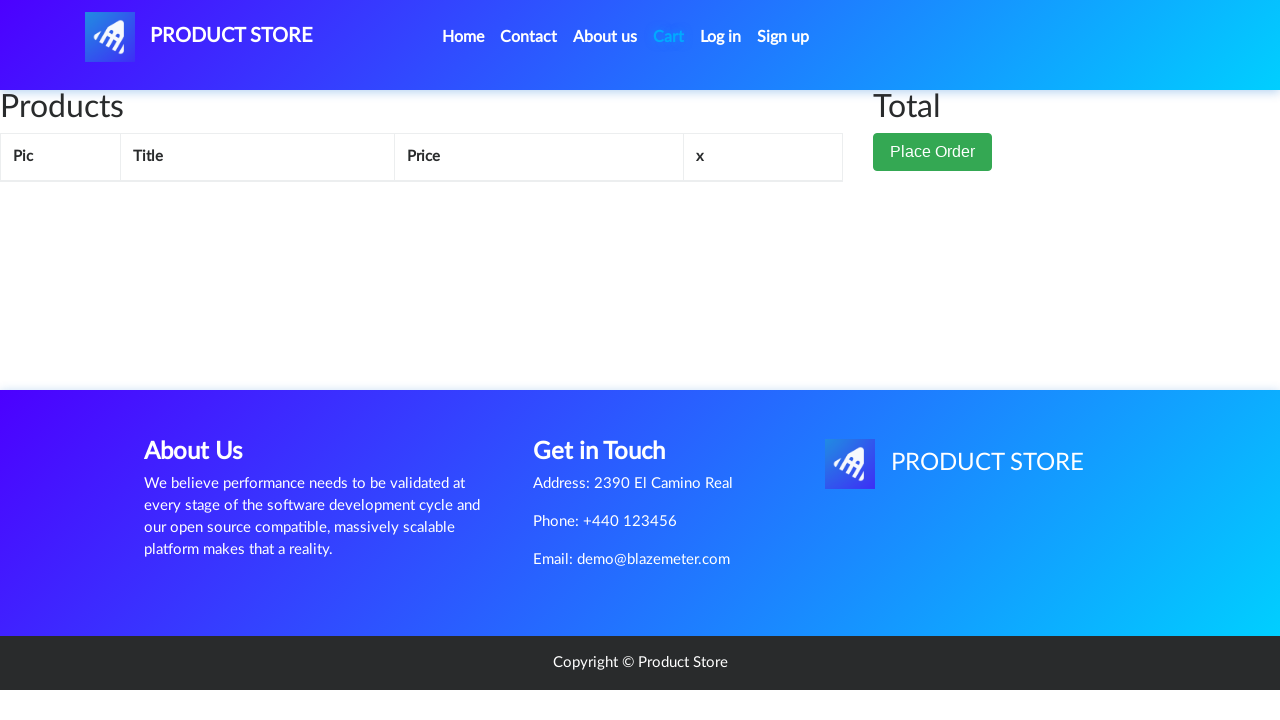

Waited for cart items table to load
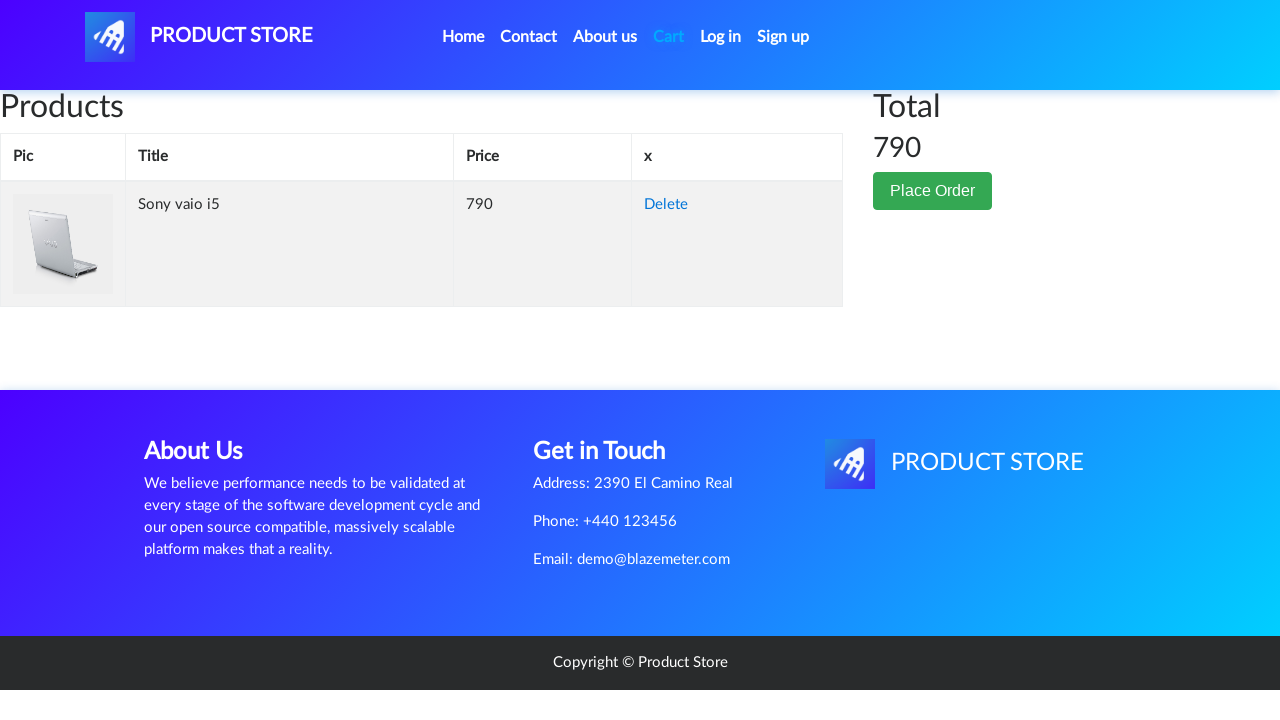

Waited 1000ms for cart content to fully render
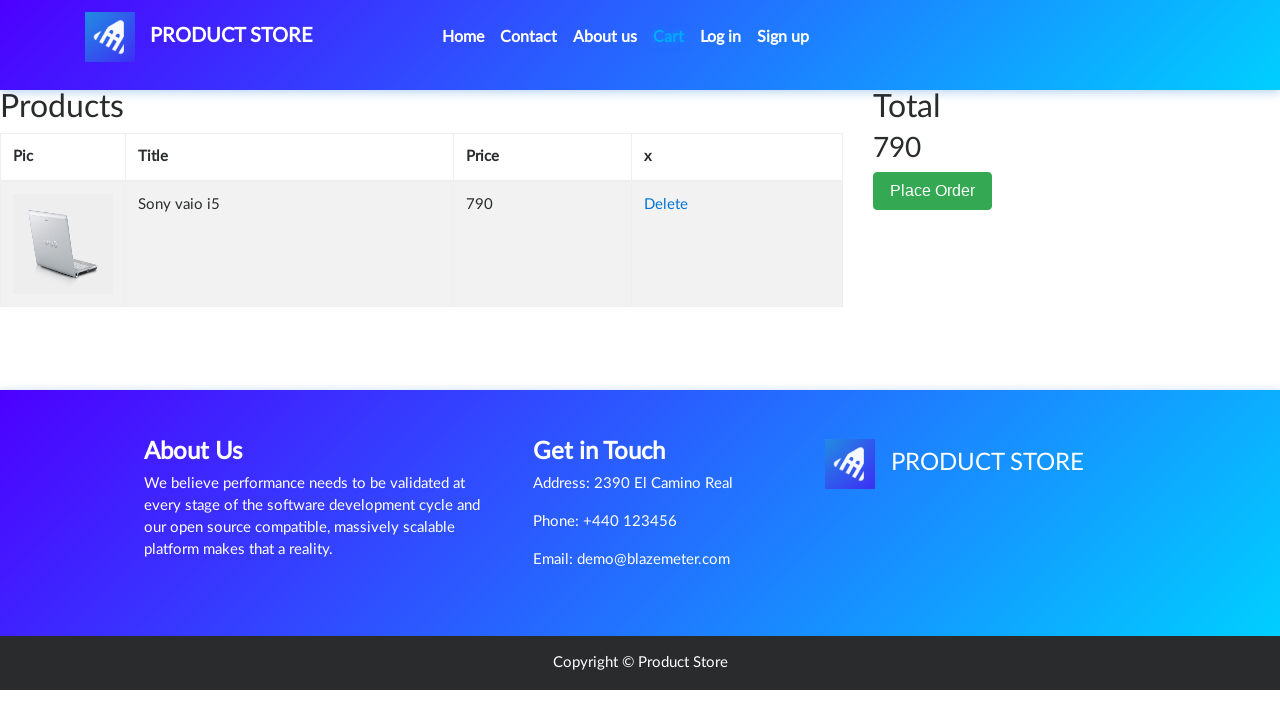

Retrieved product name from cart: Sony vaio i5
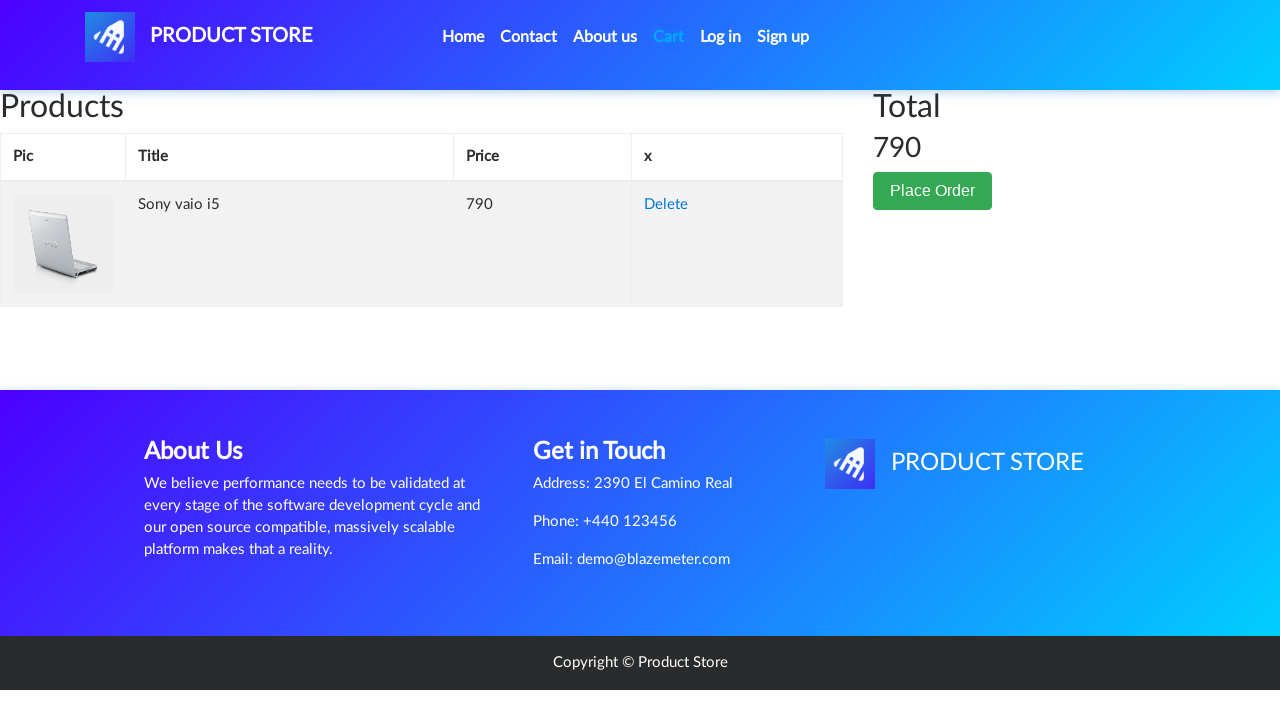

Verified that 'Sony vaio i5' product is present in the shopping cart
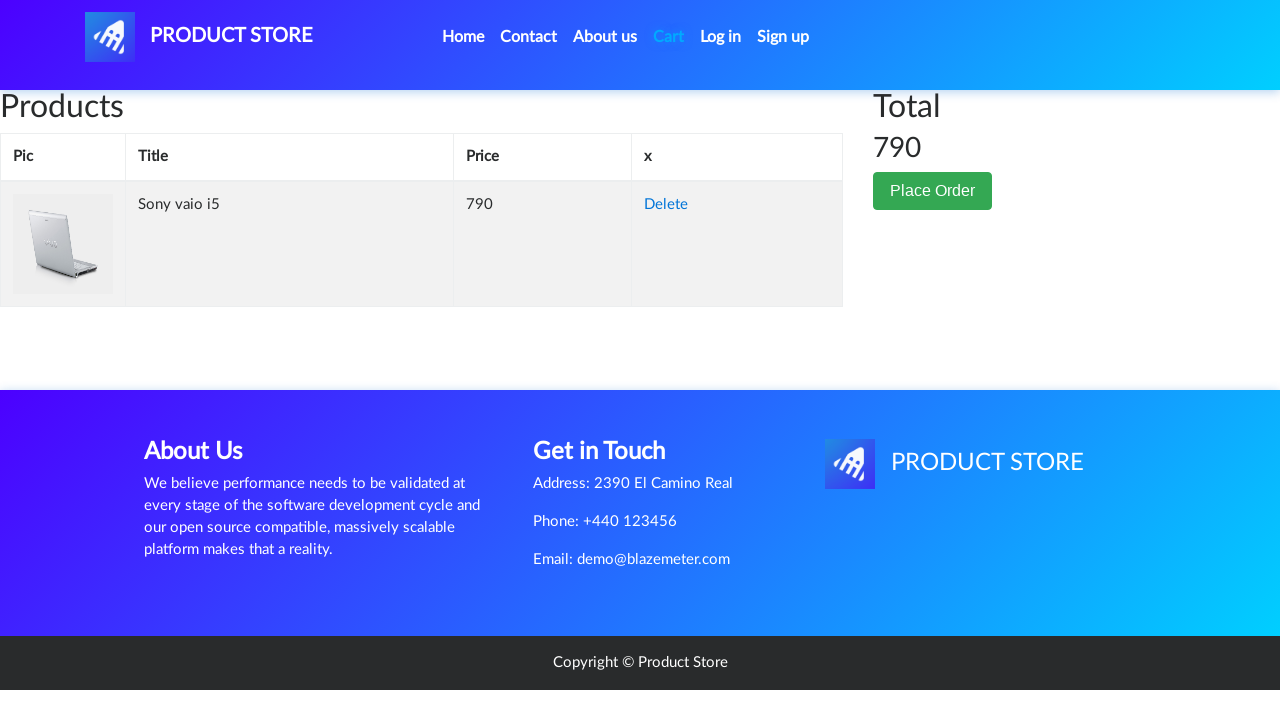

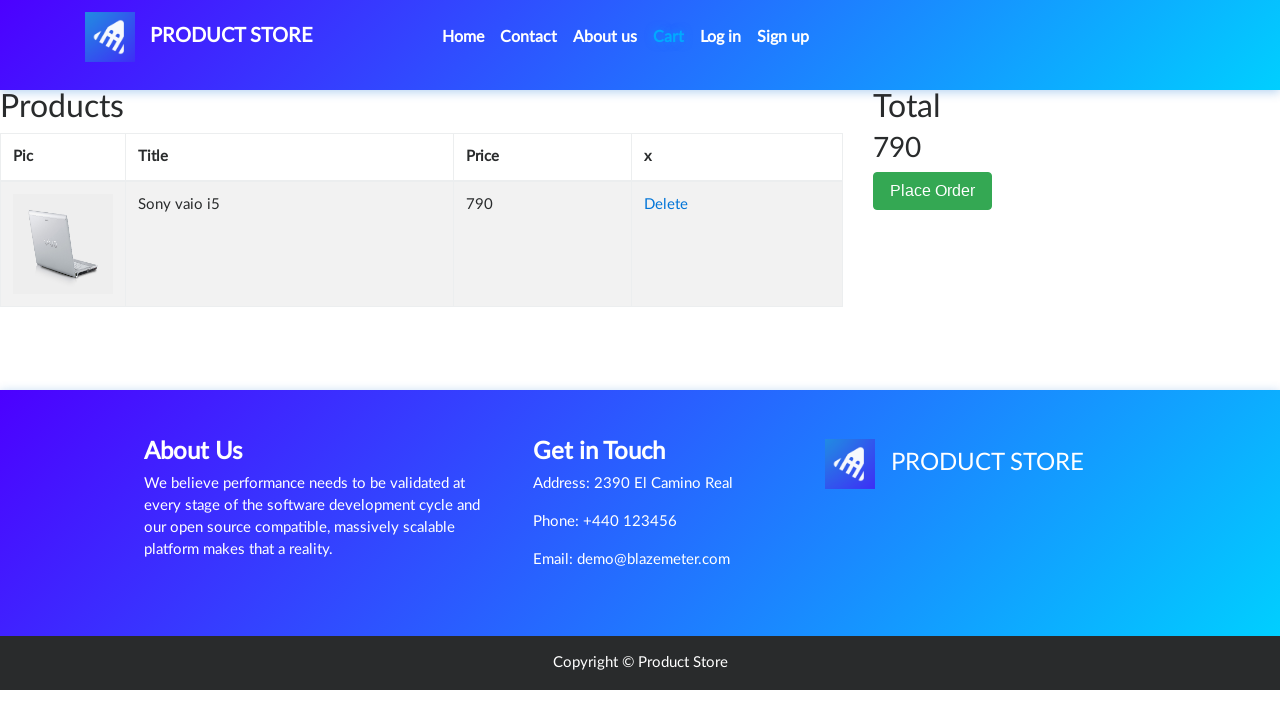